Tests checkbox functionality by navigating to the checkboxes page and verifying the default selection state of two checkboxes (checkbox 2 should be checked, checkbox 1 should be unchecked)

Starting URL: https://the-internet.herokuapp.com/

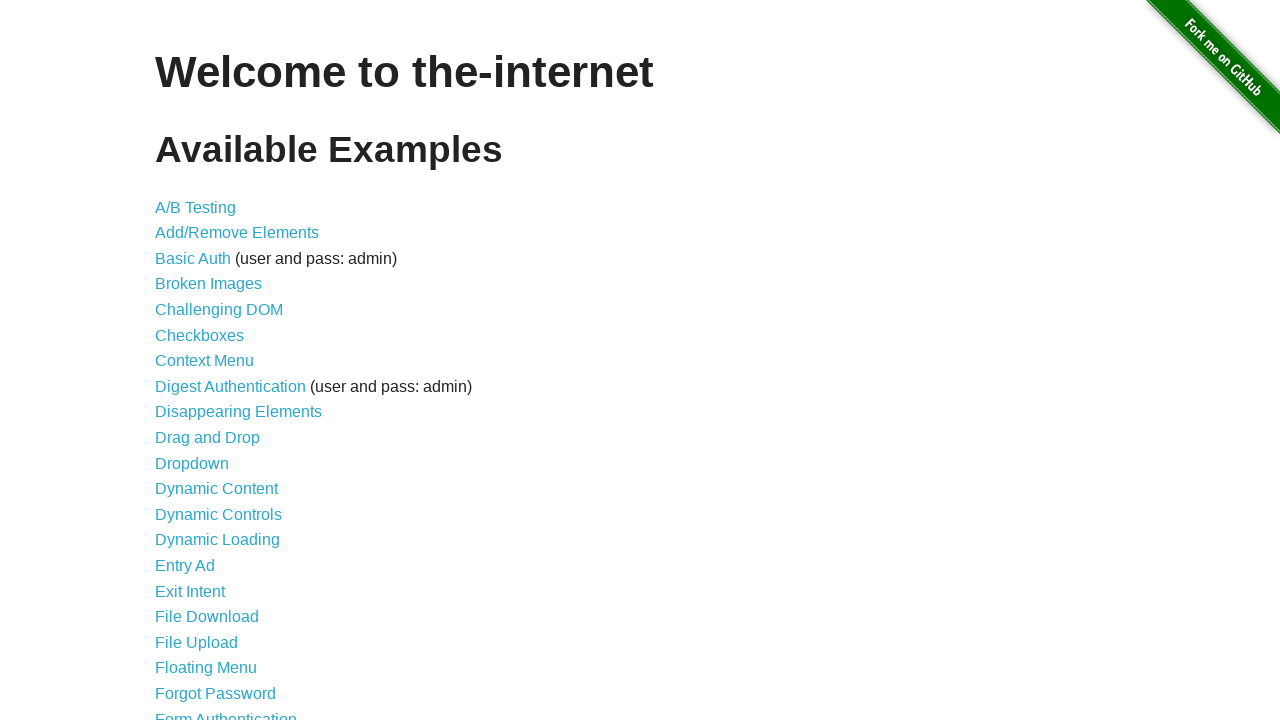

Clicked on the checkboxes link at (200, 335) on a[href='/checkboxes']
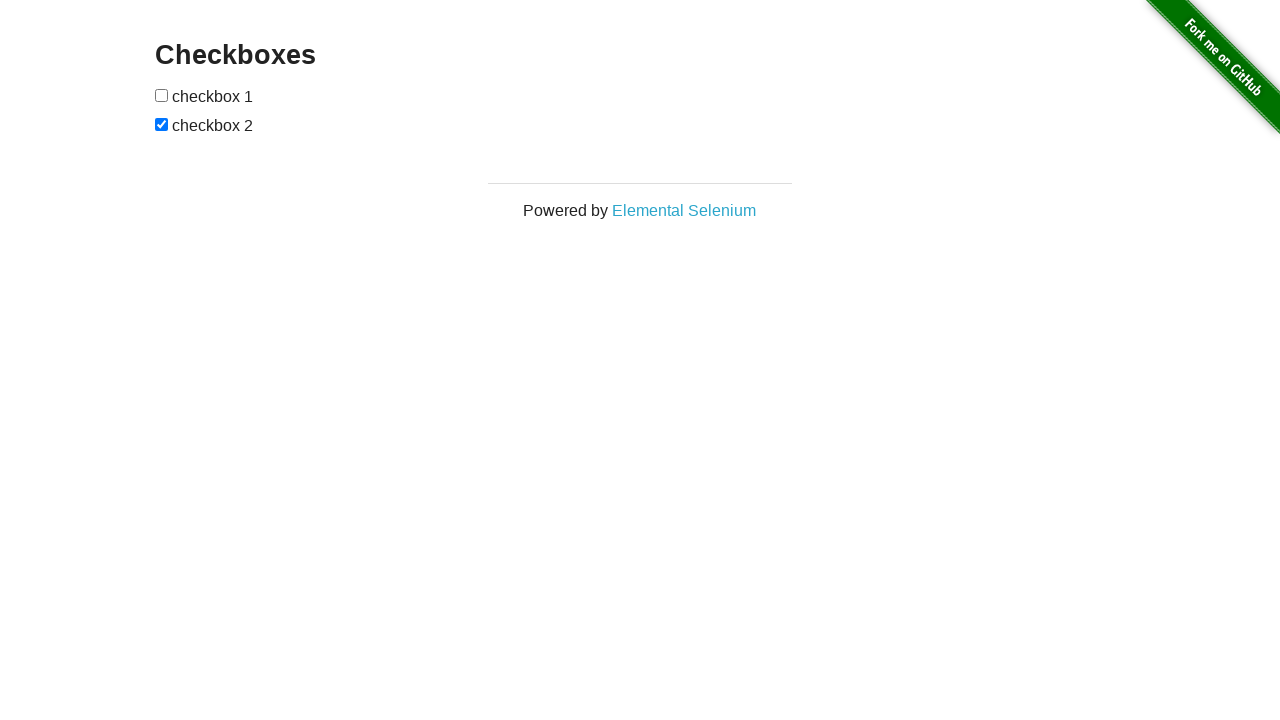

Checkboxes page loaded
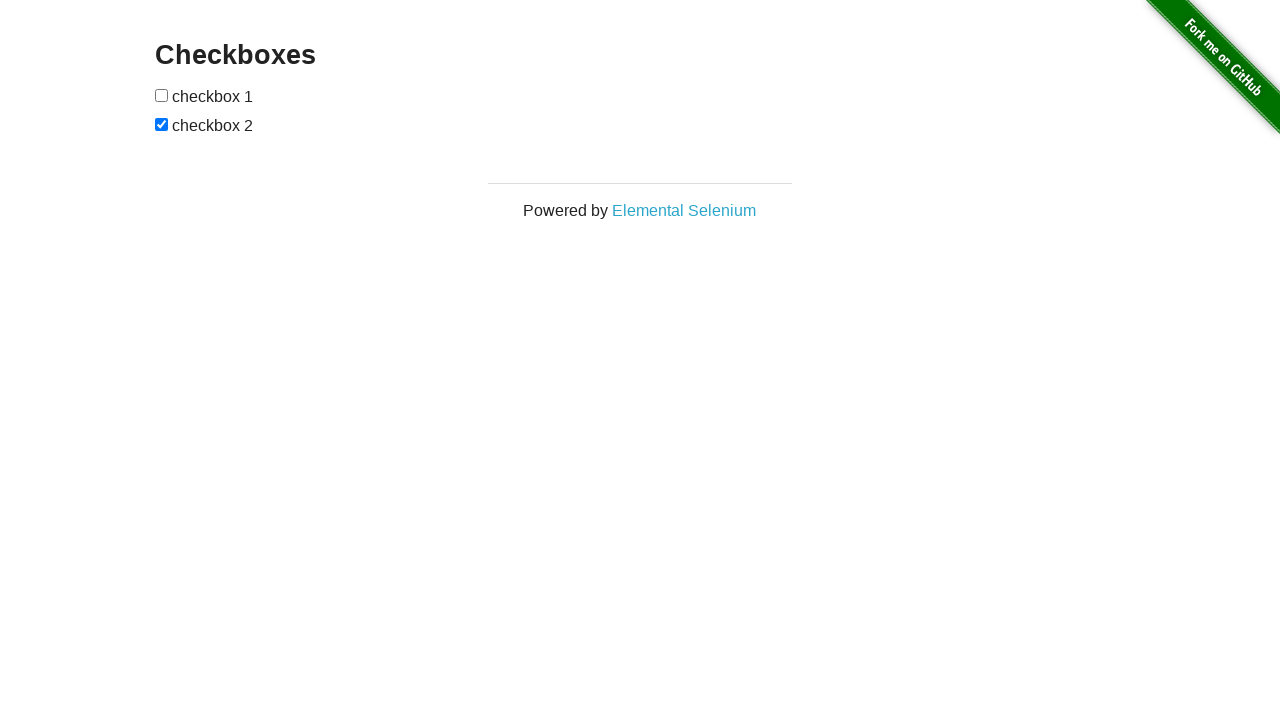

Located both checkbox elements
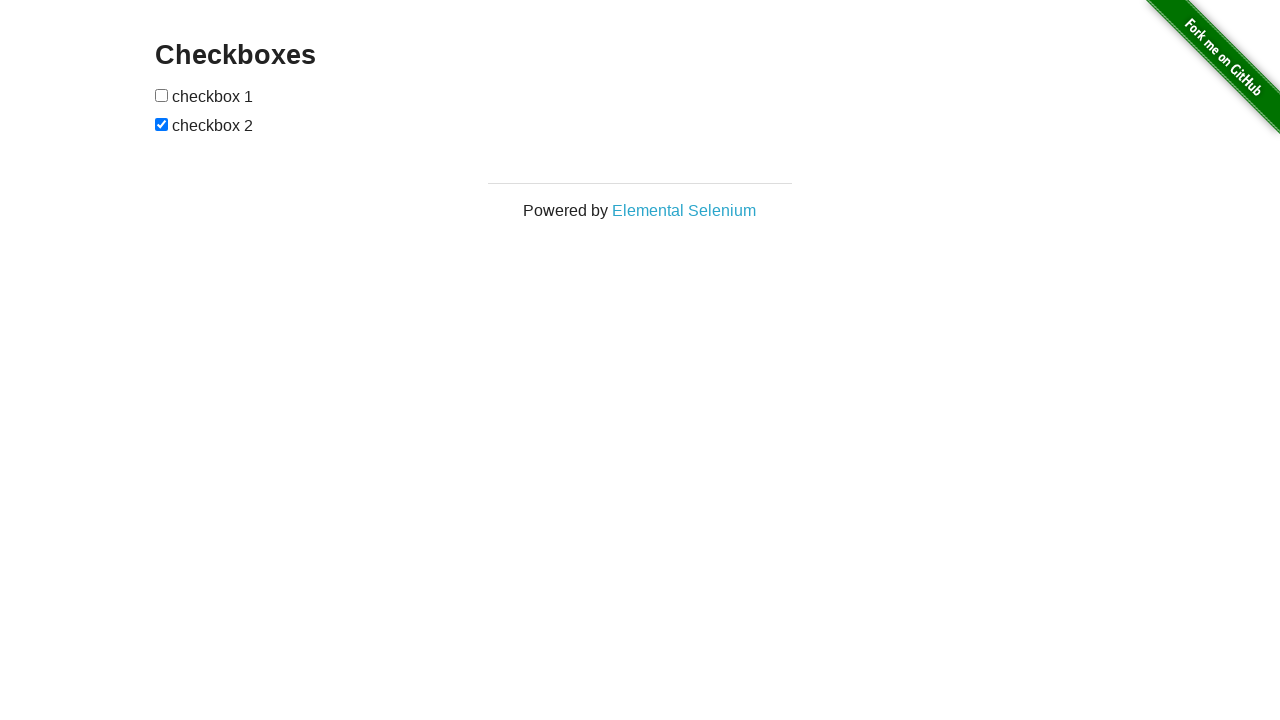

Verified checkbox 1 is not checked
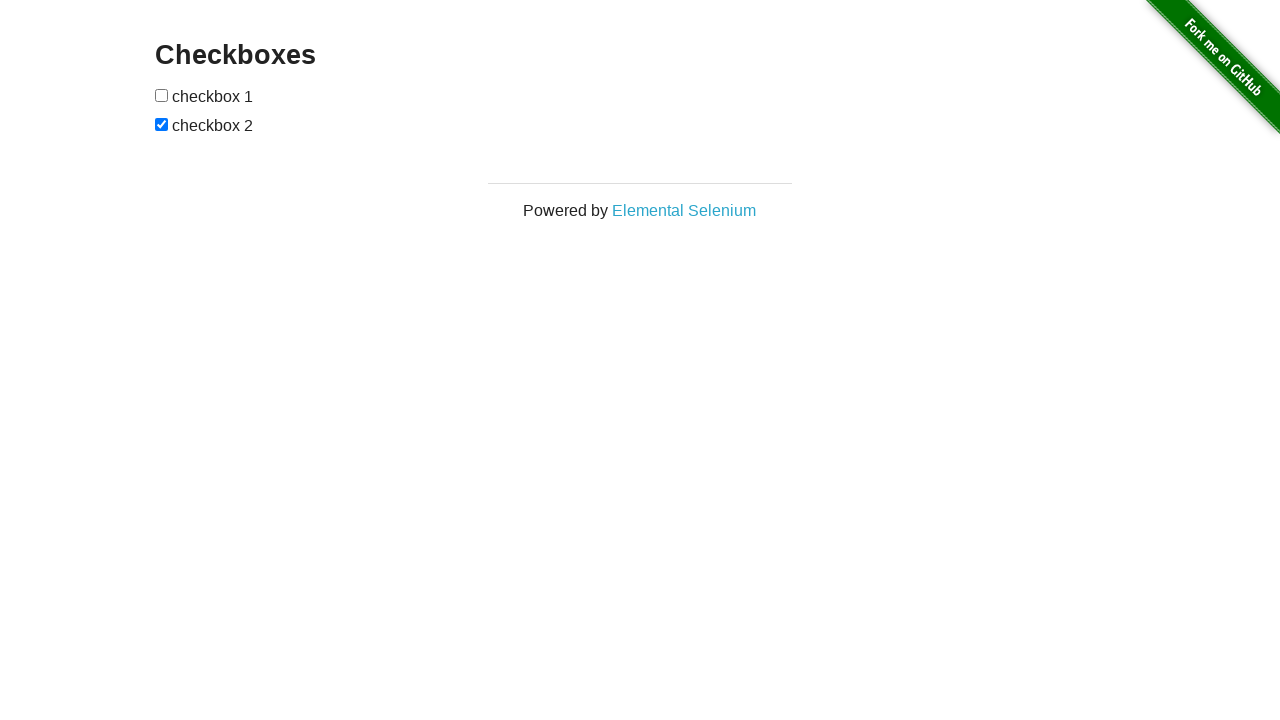

Verified checkbox 2 is checked
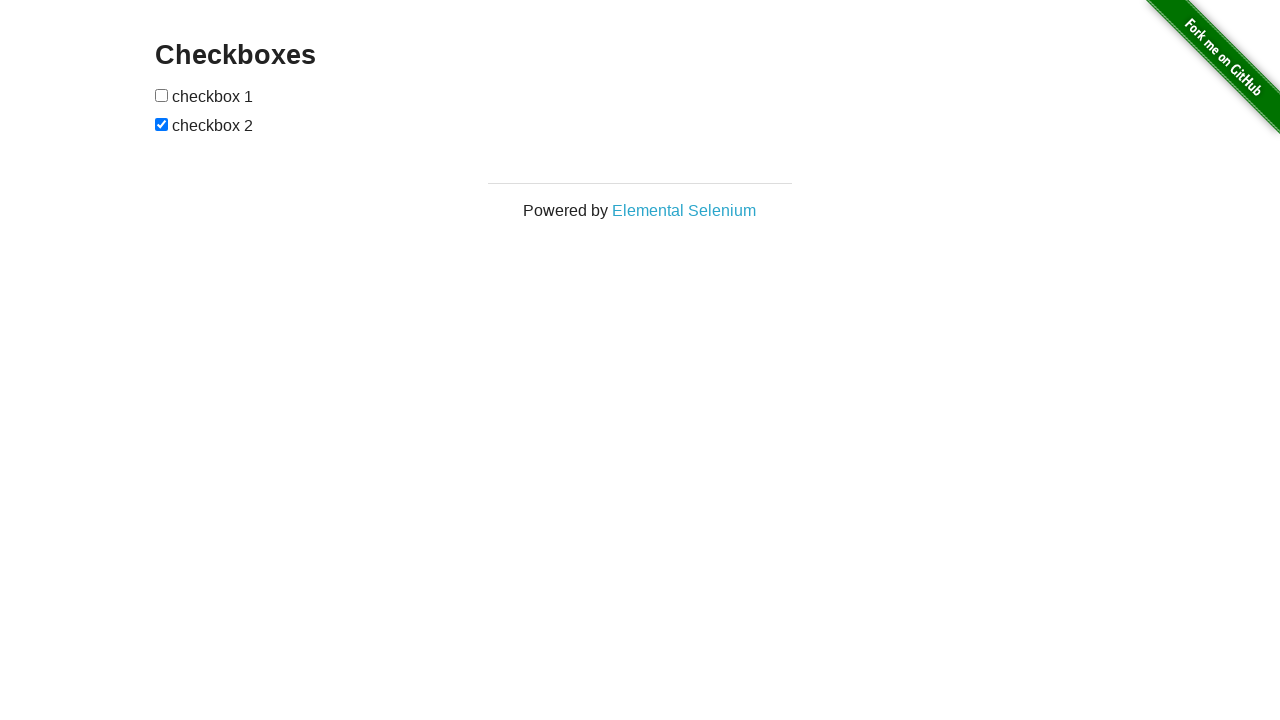

Navigated back to home page
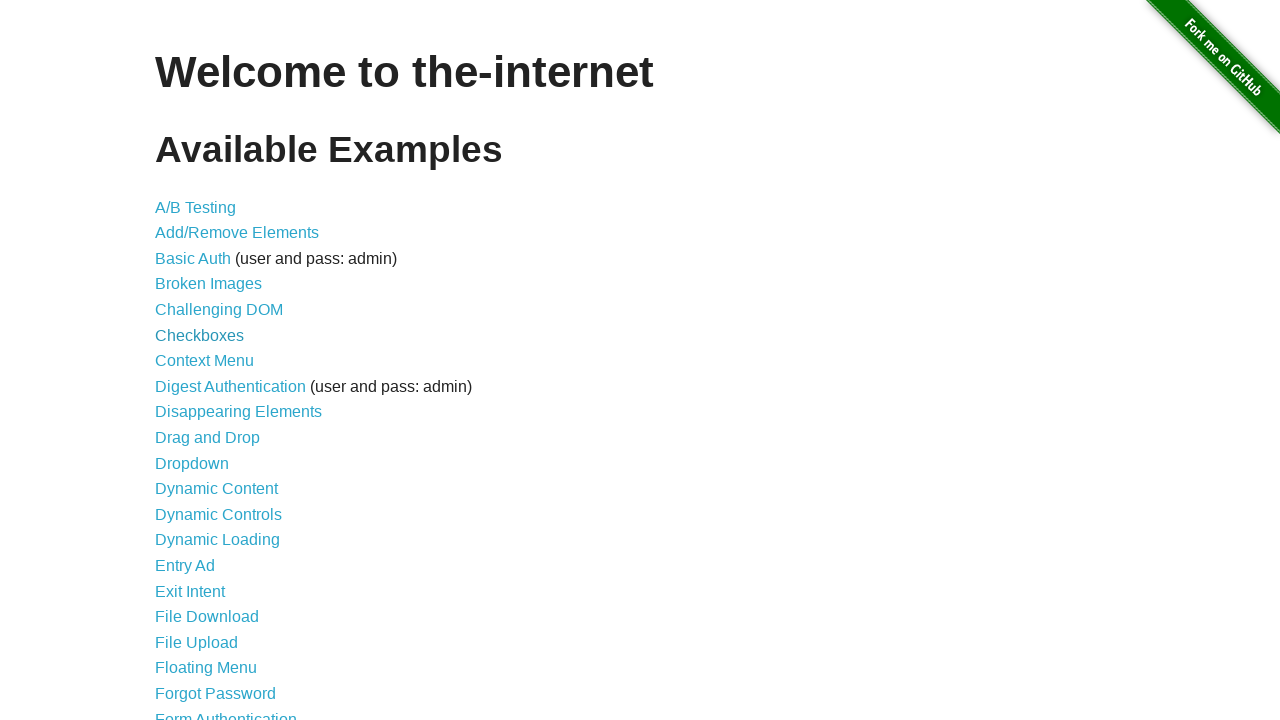

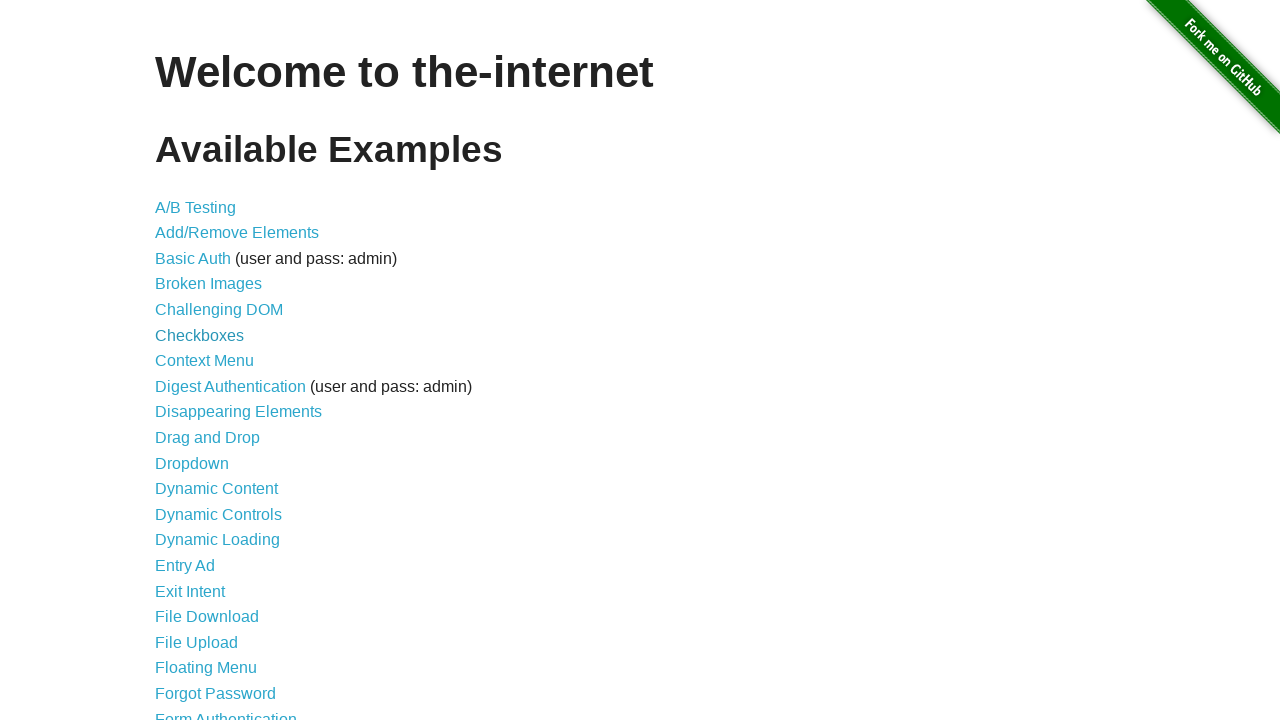